Tests form validation when email is missing @ symbol, expects alert about incorrect email format

Starting URL: https://ool-content.walshcollege.edu/CourseFiles/IT/IT414/MASTER/Week04/WI20-website-testing-sites/assignment/index.php

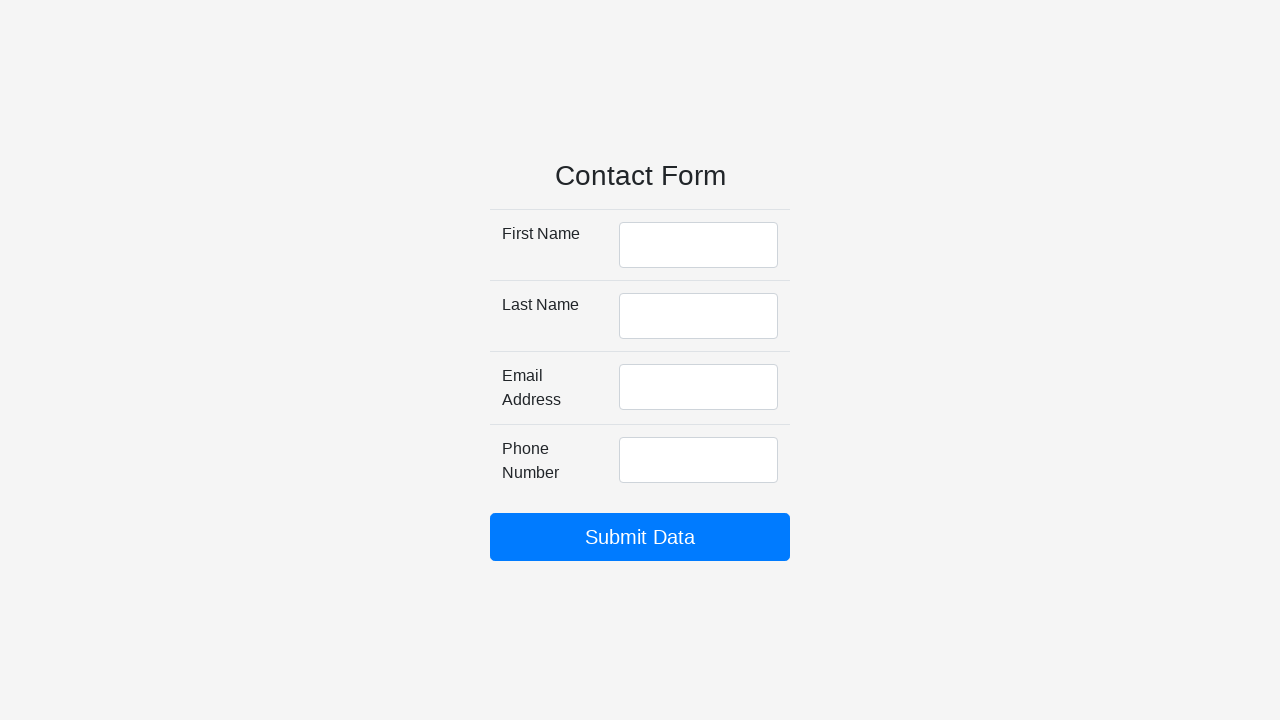

Filled first name field with 'Zachary' on #firstName
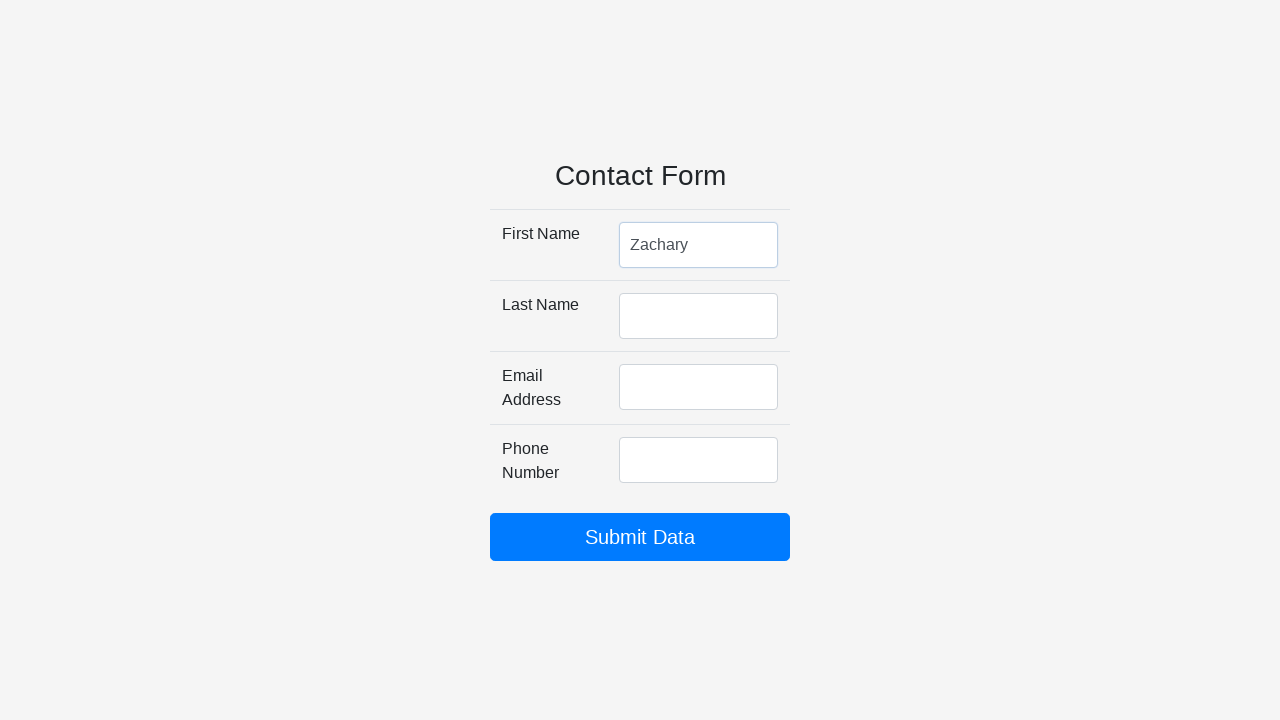

Filled last name field with 'Suidan' on #lastName
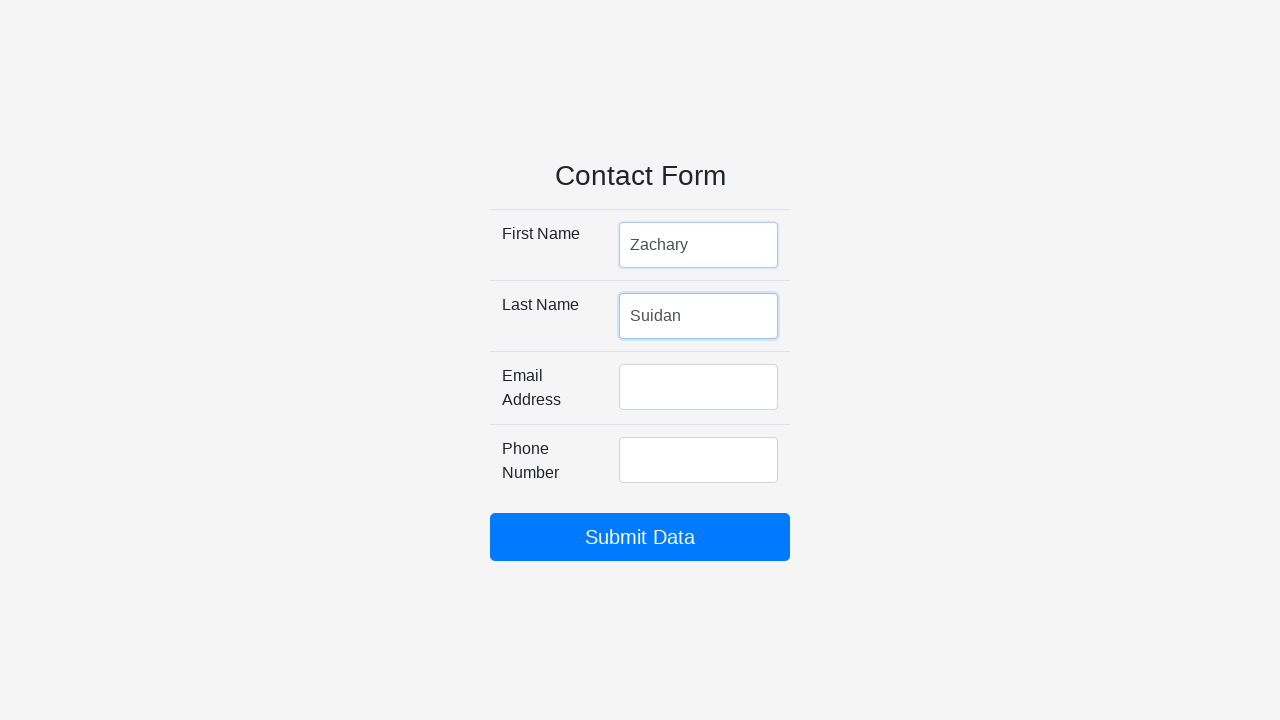

Filled email field with 'zsuidan97gmail.com' (missing @ symbol) on #emailAddress
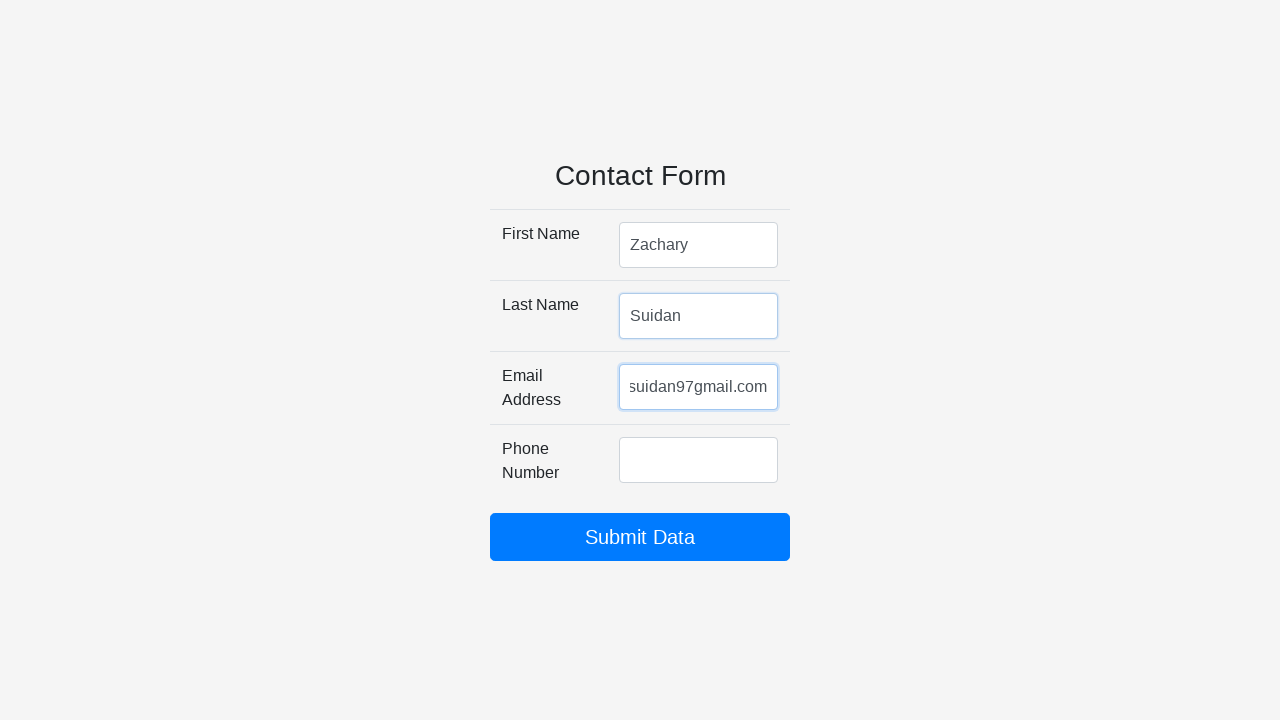

Filled phone number field with '248-123-4567' on #phoneNumber
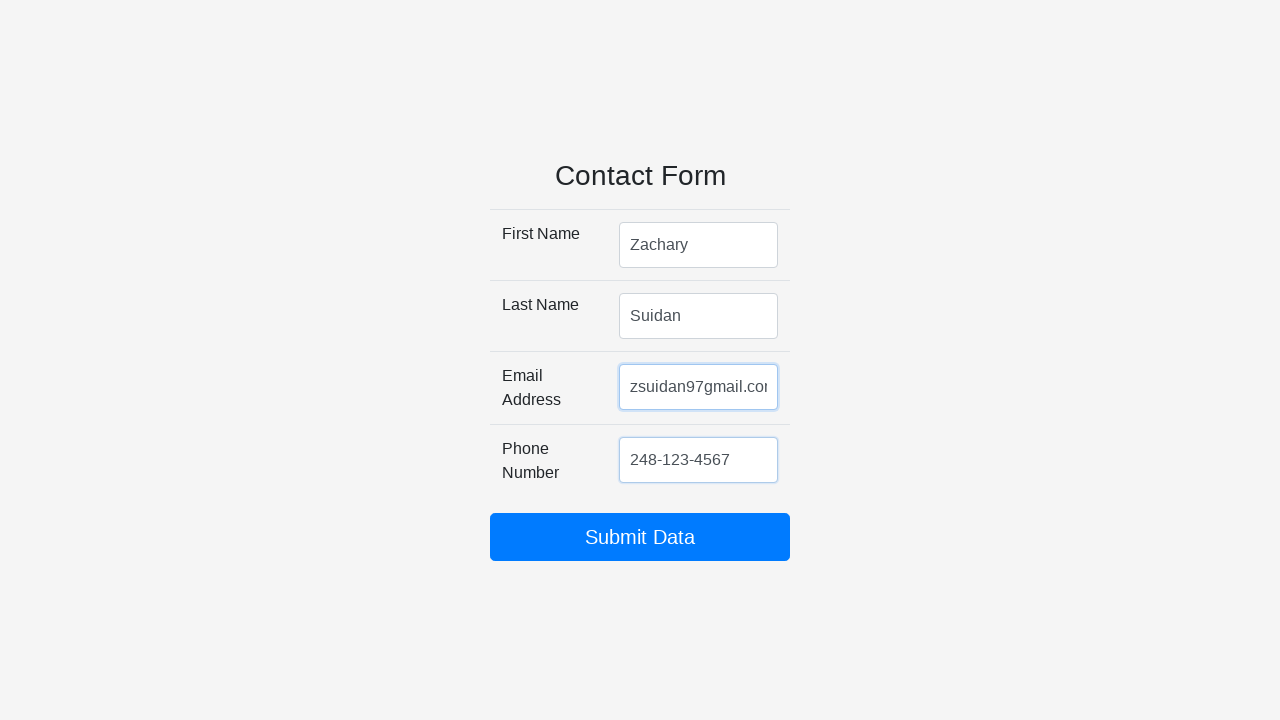

Clicked submit button at (640, 537) on #my_submit
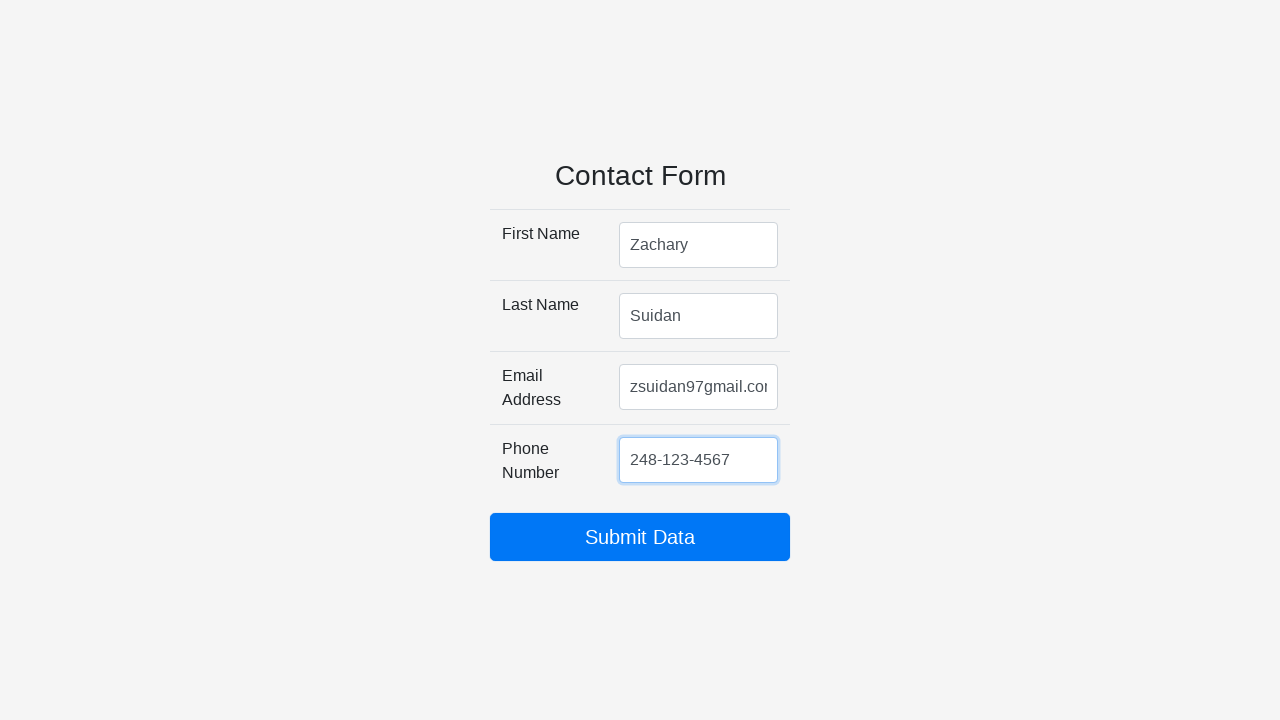

Alert dialog about incorrect email format was accepted
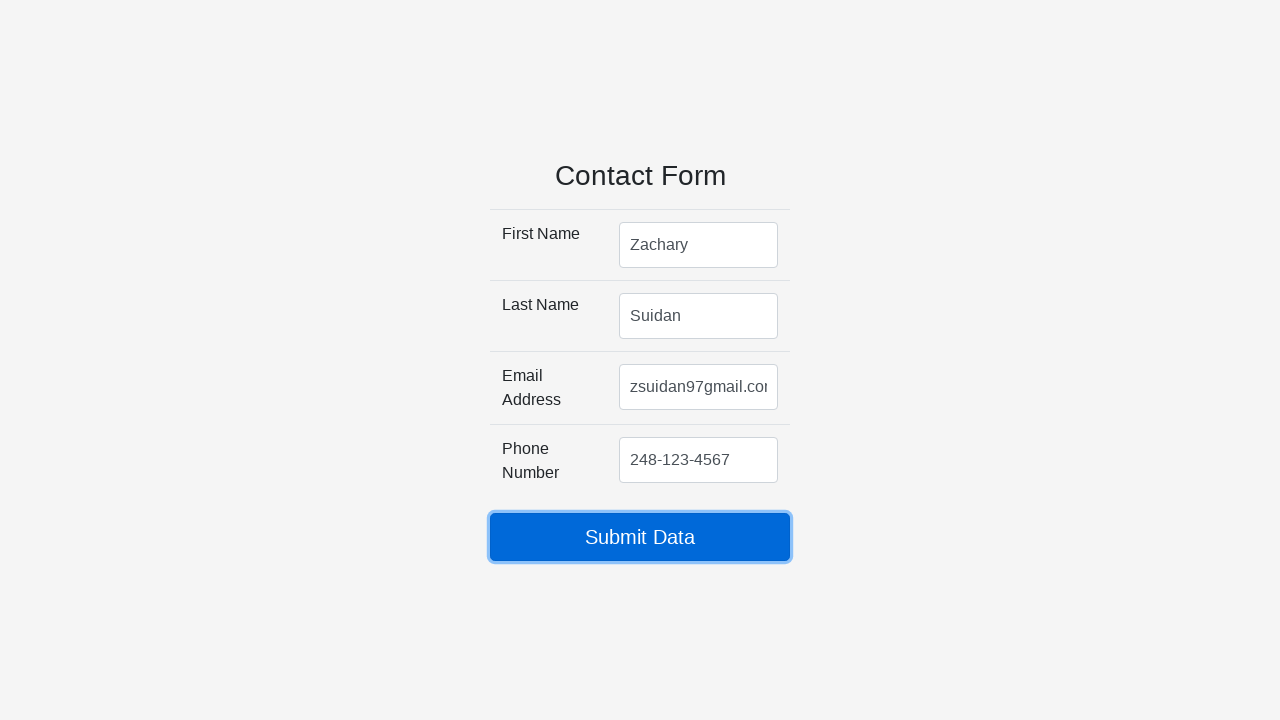

Cleared first name field on #firstName
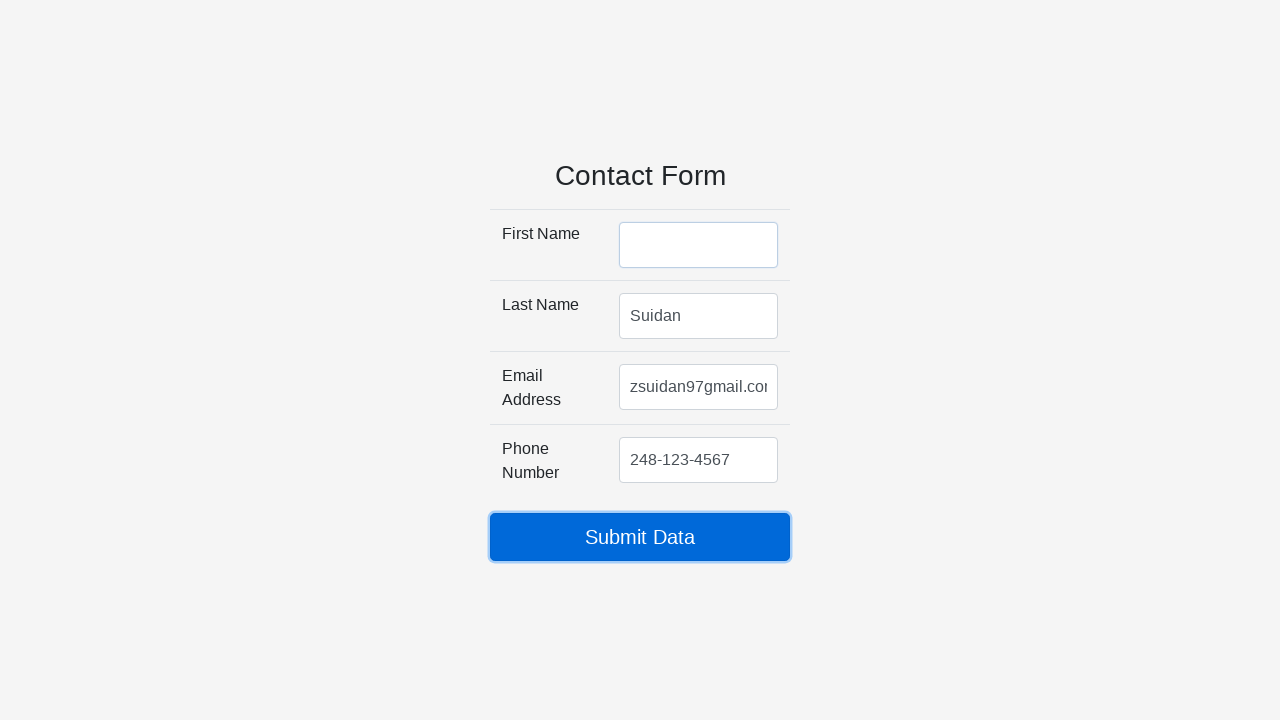

Cleared last name field on #lastName
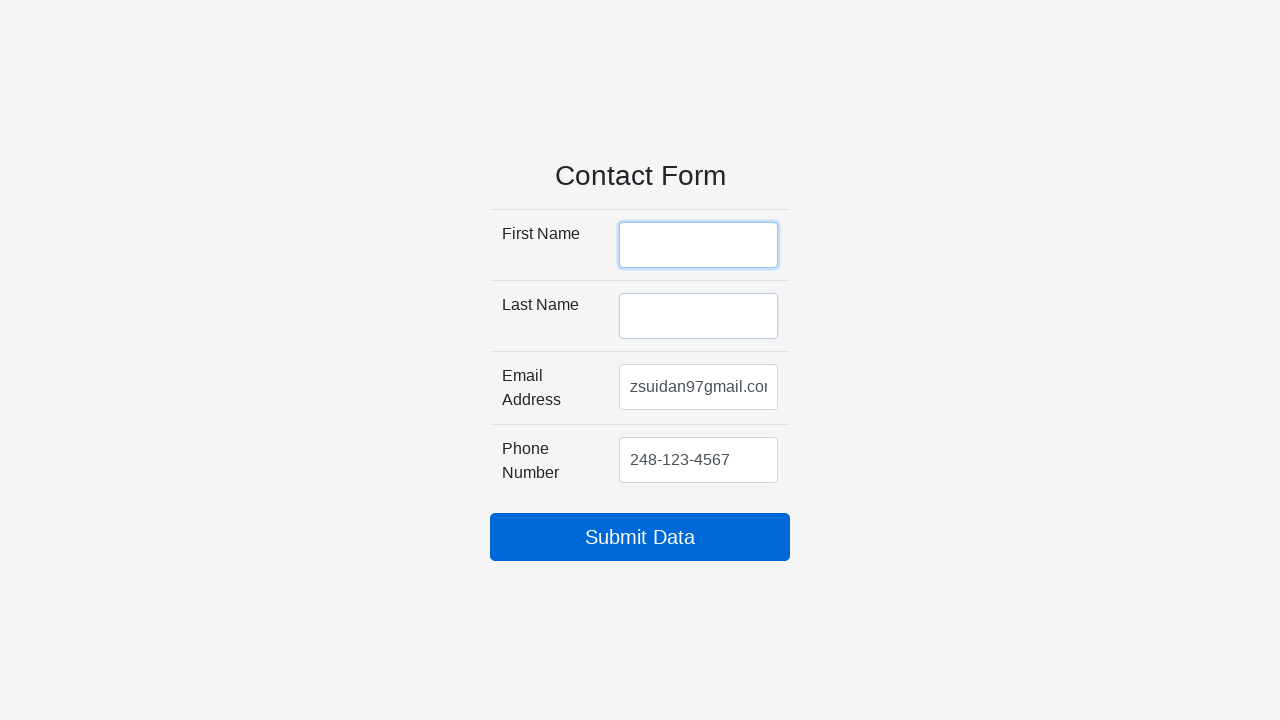

Cleared email address field on #emailAddress
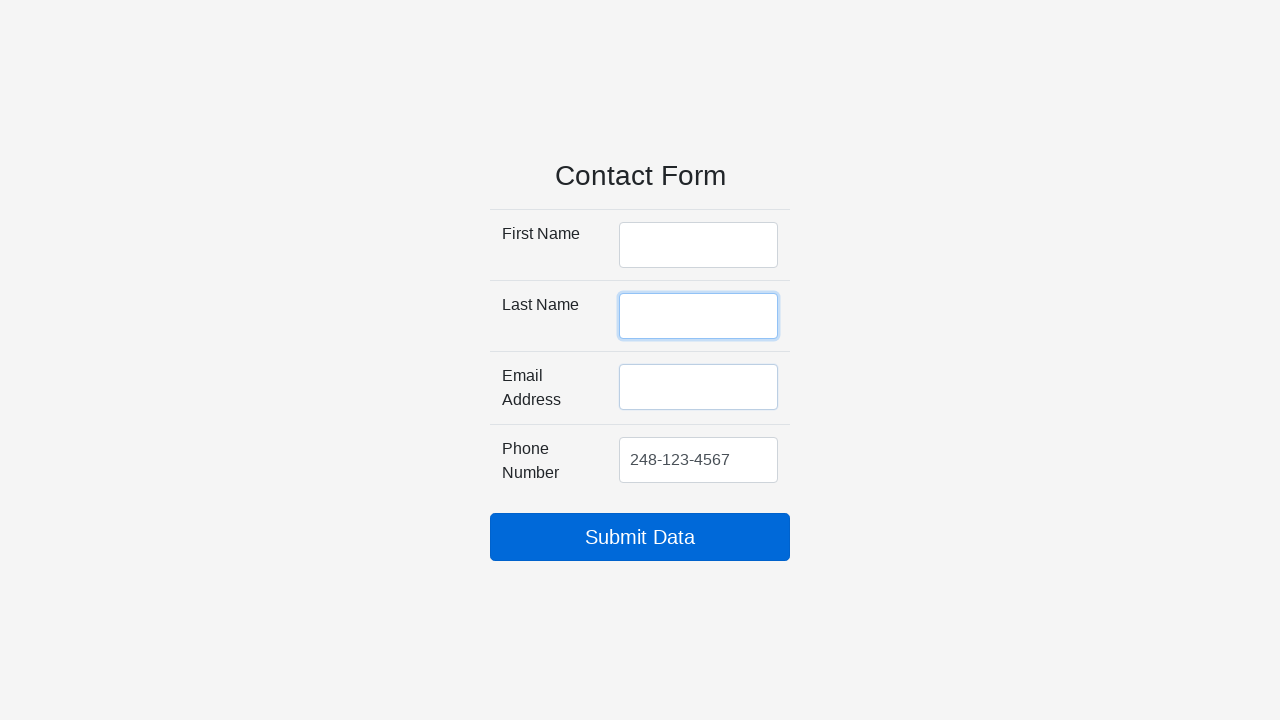

Cleared phone number field on #phoneNumber
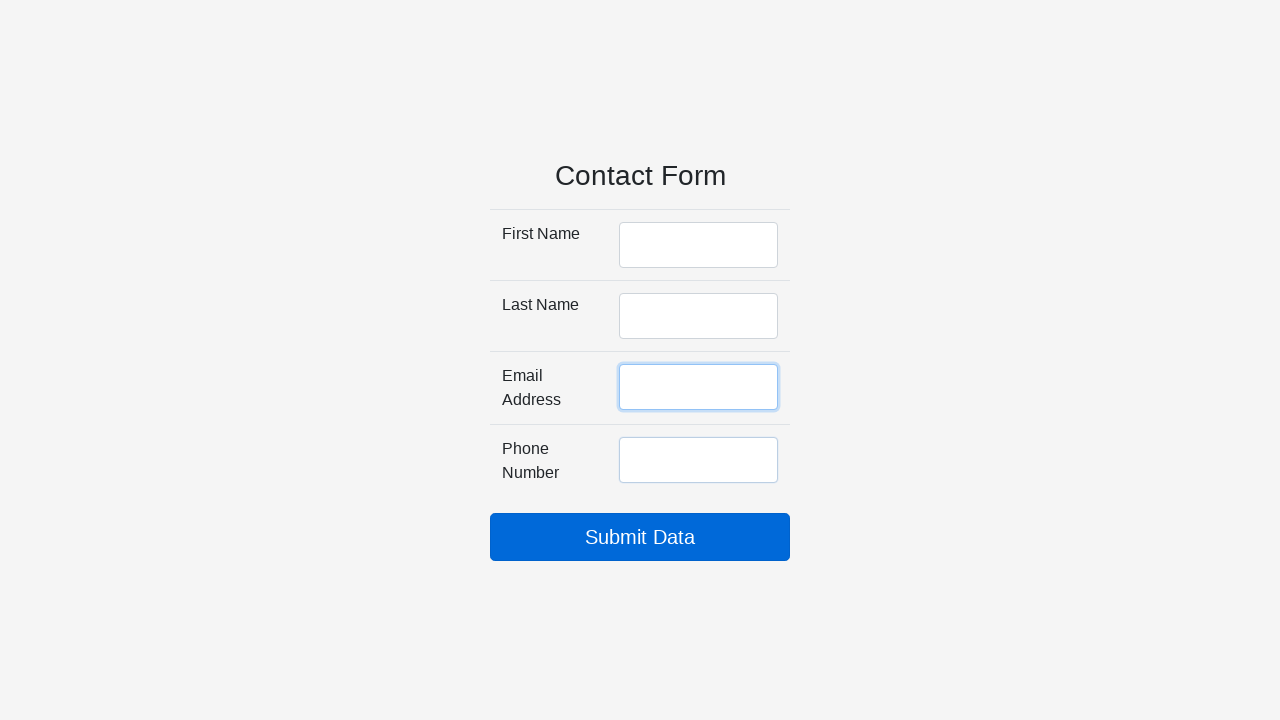

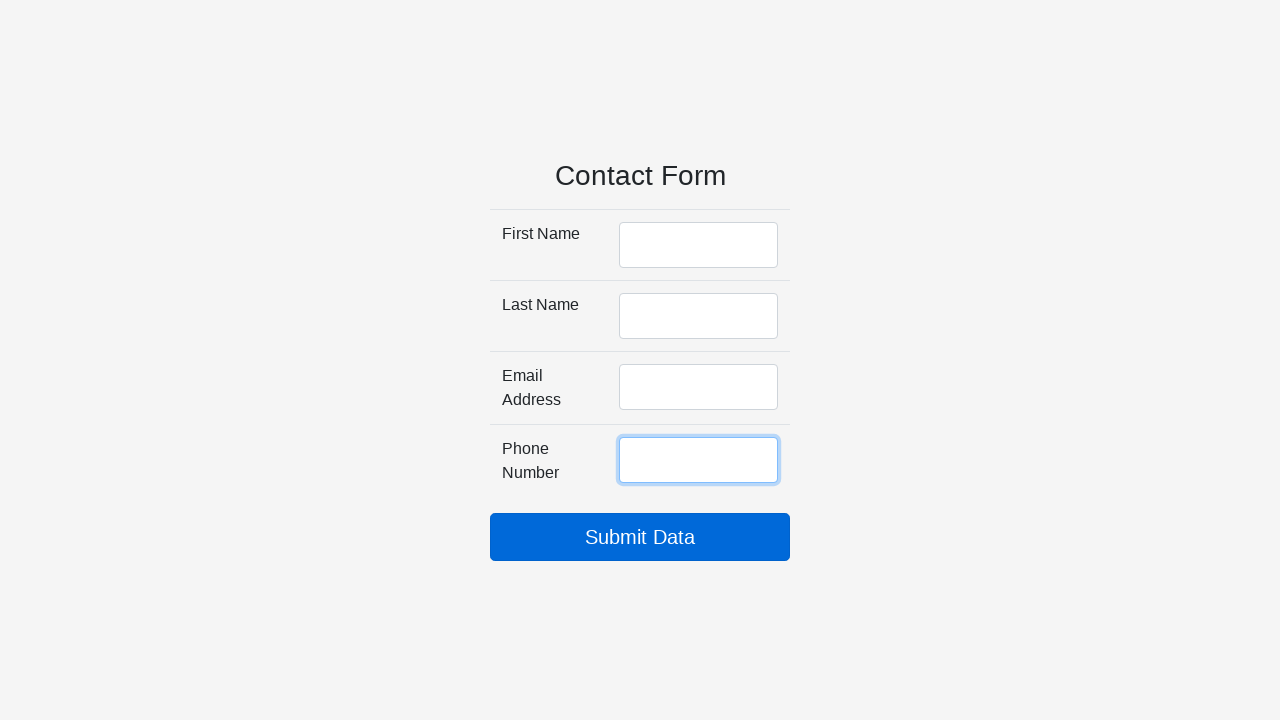